Tests scrolling functionality on a webpage, scrolls within a specific table element, and verifies the sum of values in a column matches the displayed total

Starting URL: https://rahulshettyacademy.com/AutomationPractice/

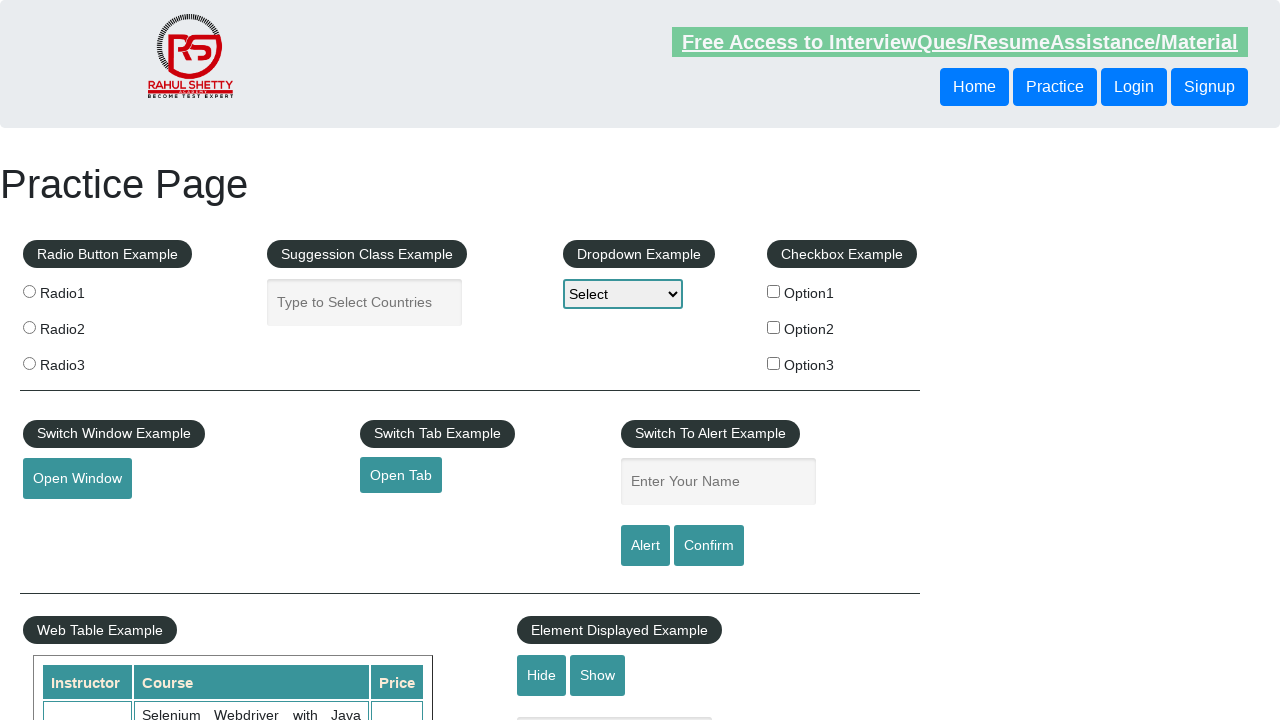

Scrolled main window down by 500 pixels
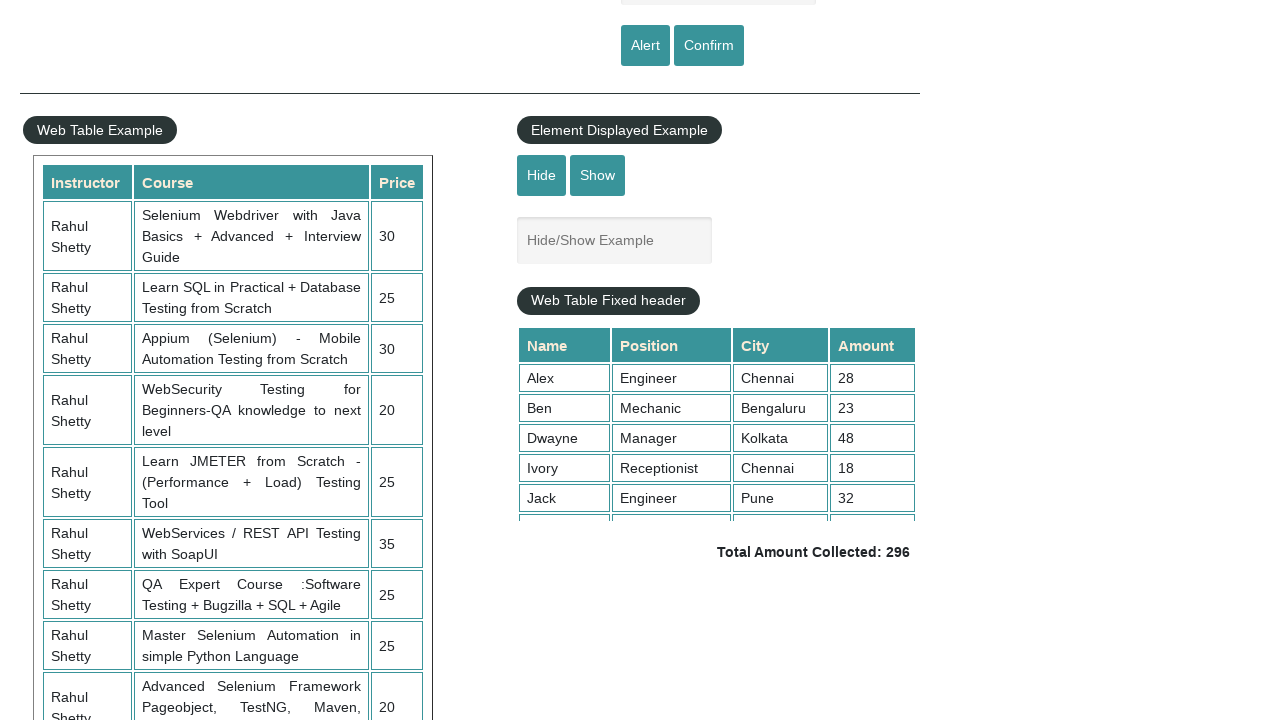

Waited 3 seconds for scroll to complete
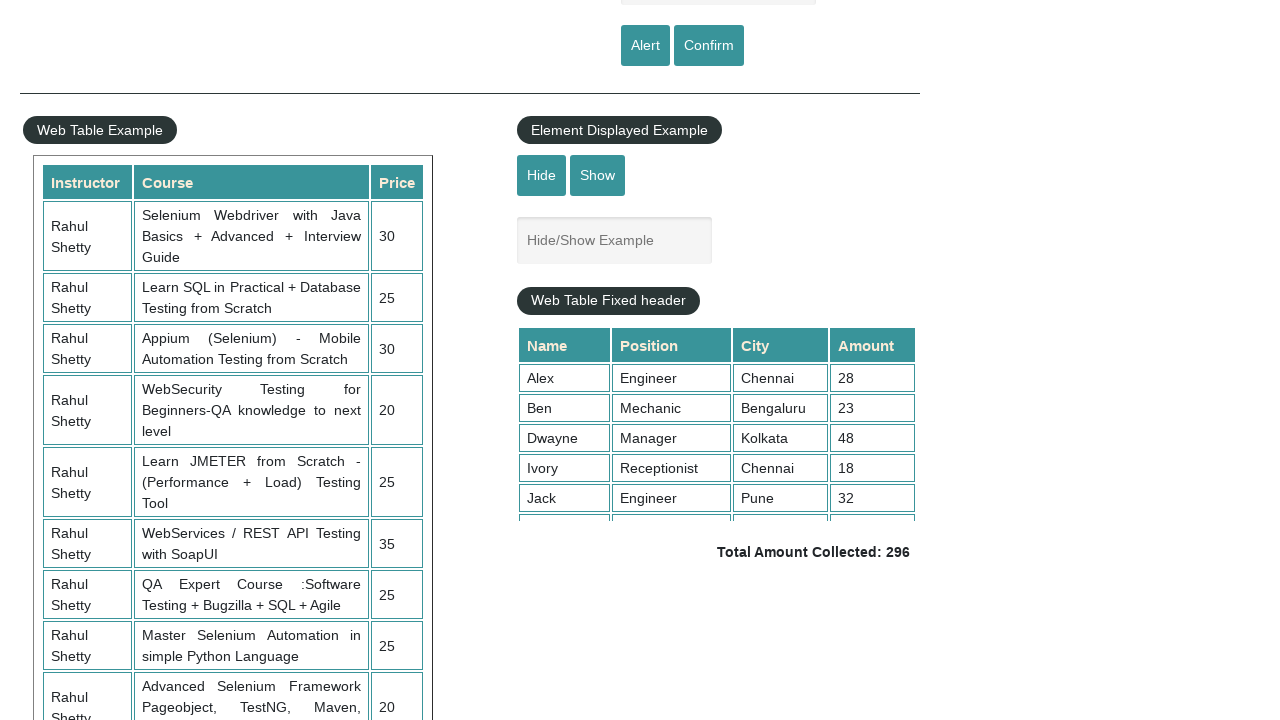

Scrolled within the fixed header table element by 5000 pixels
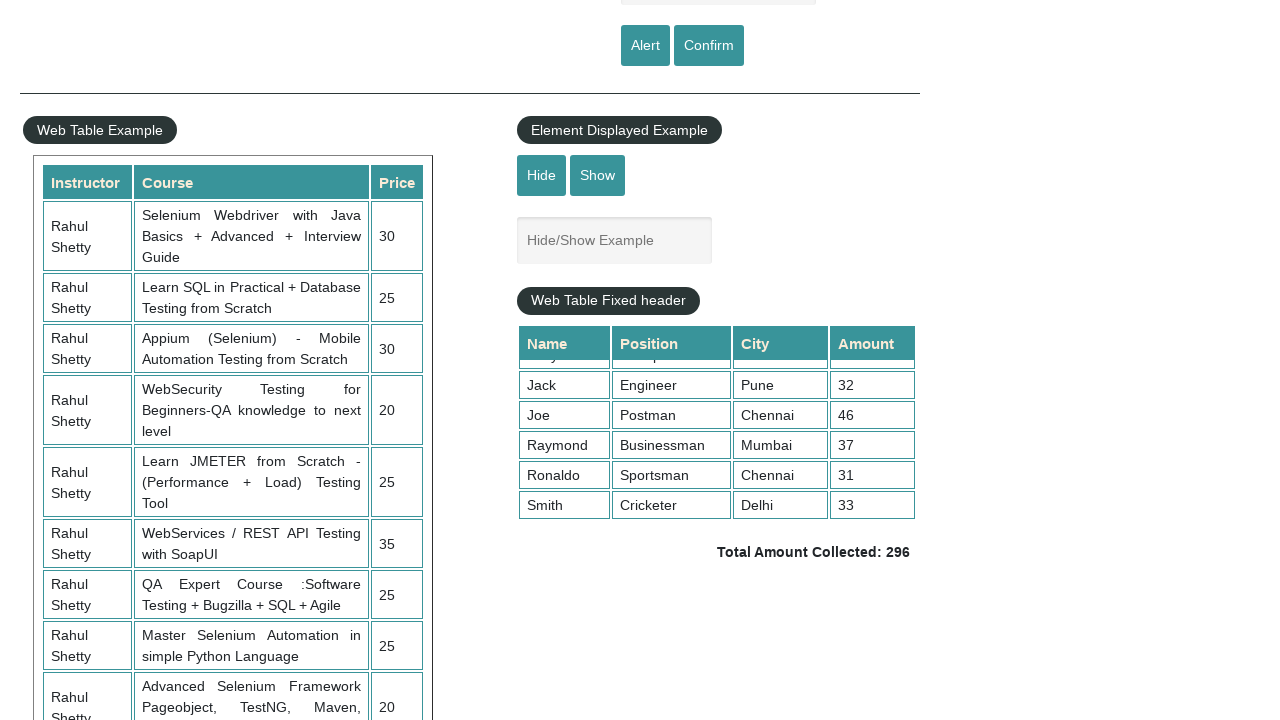

Retrieved all values from the 4th column of the table
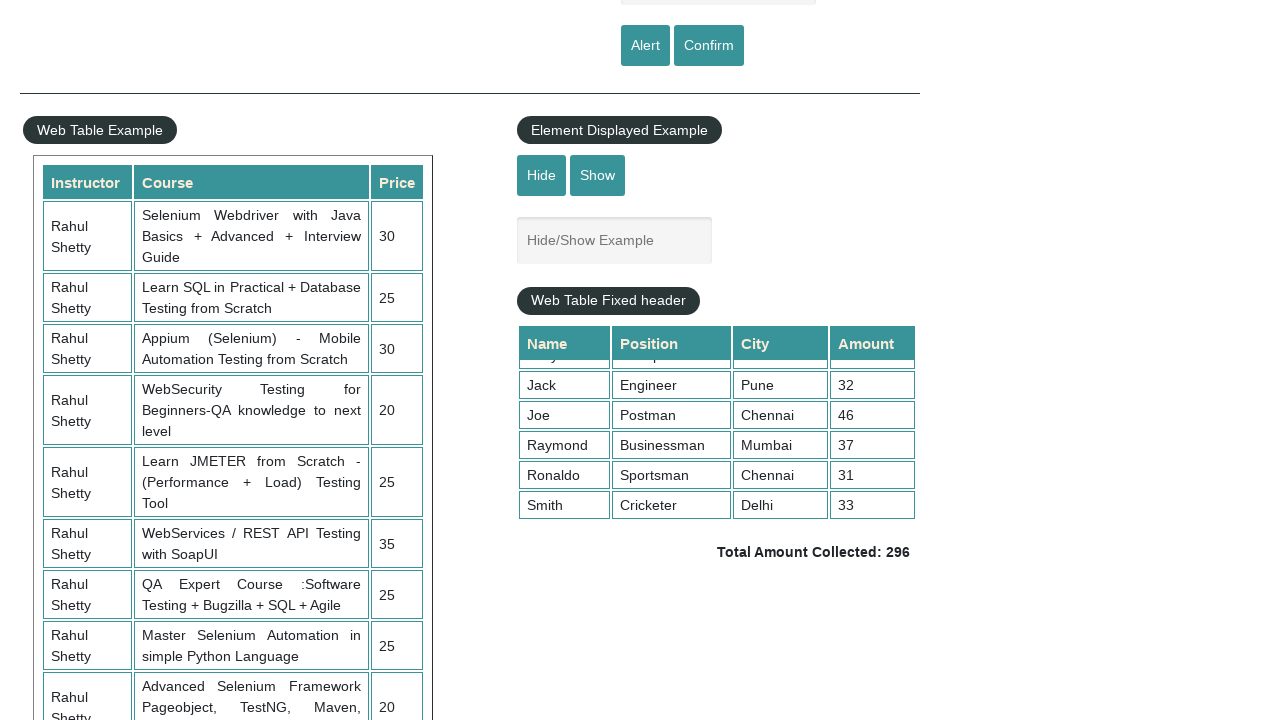

Calculated sum of column values: 296
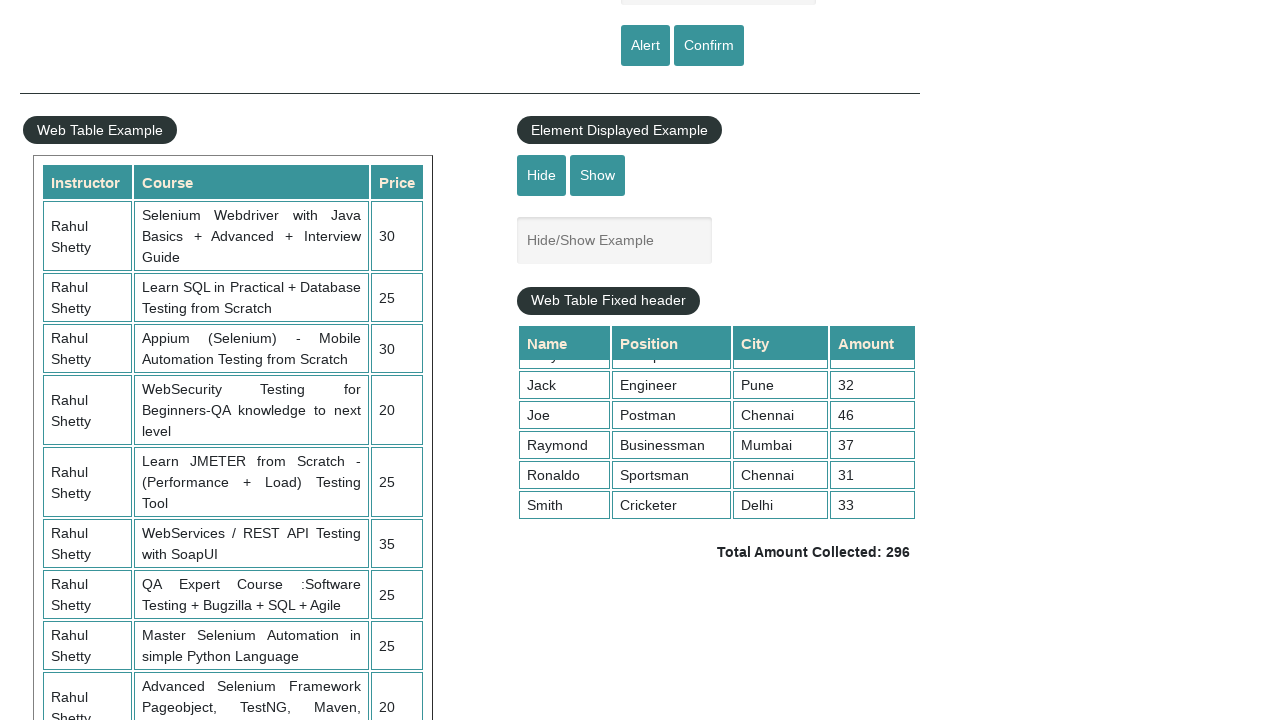

Retrieved displayed total amount text:  Total Amount Collected: 296 
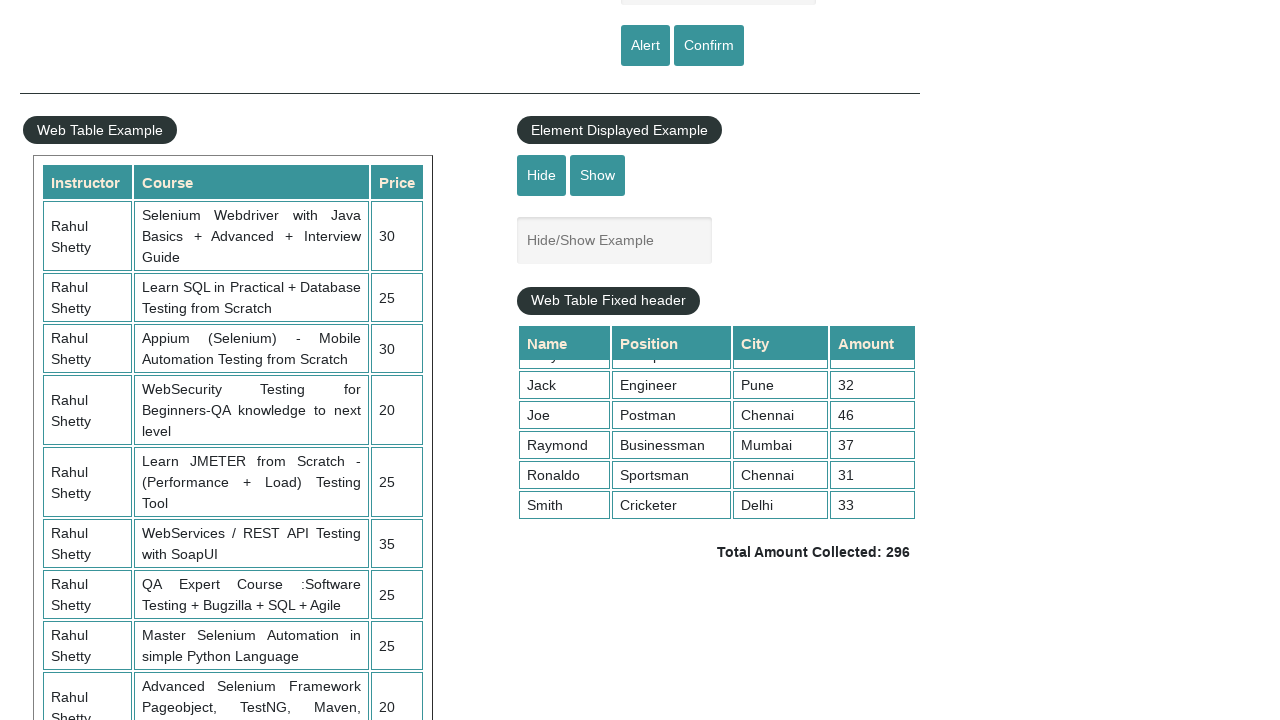

Extracted numeric value from total text: 296
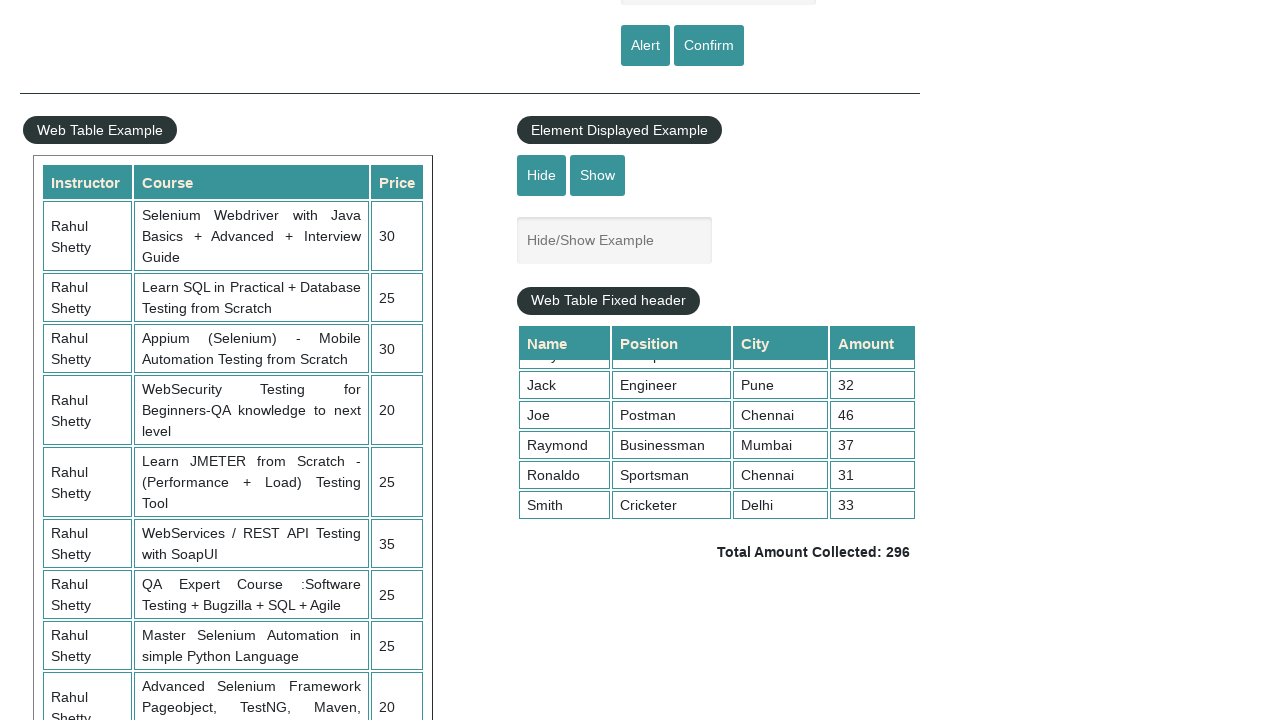

Verified that calculated sum (296) matches displayed total (296)
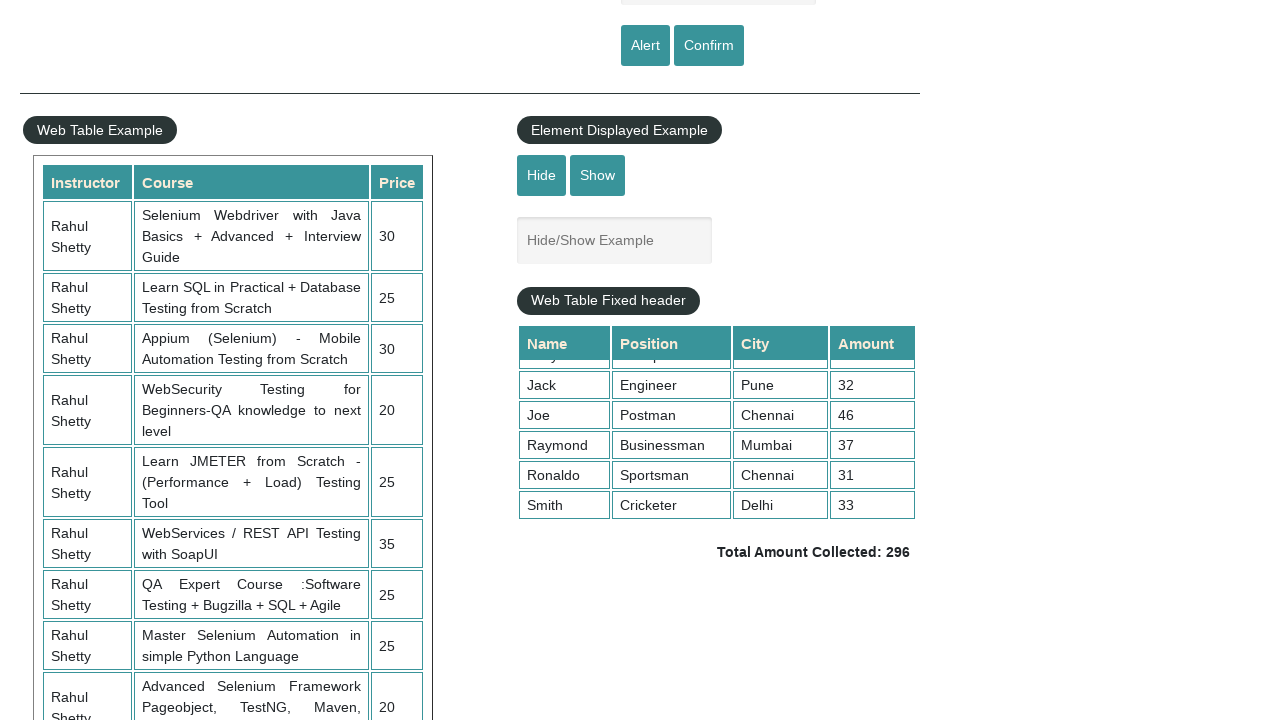

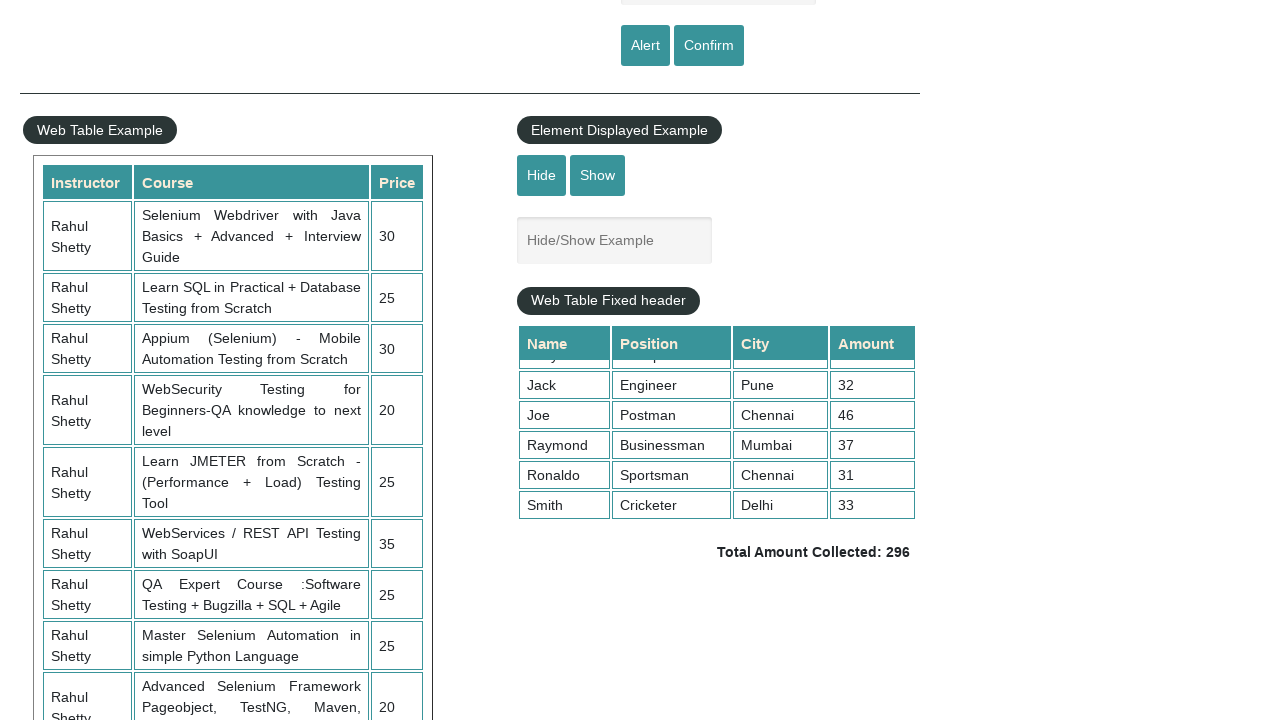